Navigates to a page with a large DOM and highlights a specific element by adding a red dashed border to it using JavaScript, demonstrating element highlighting for debugging purposes.

Starting URL: http://the-internet.herokuapp.com/large

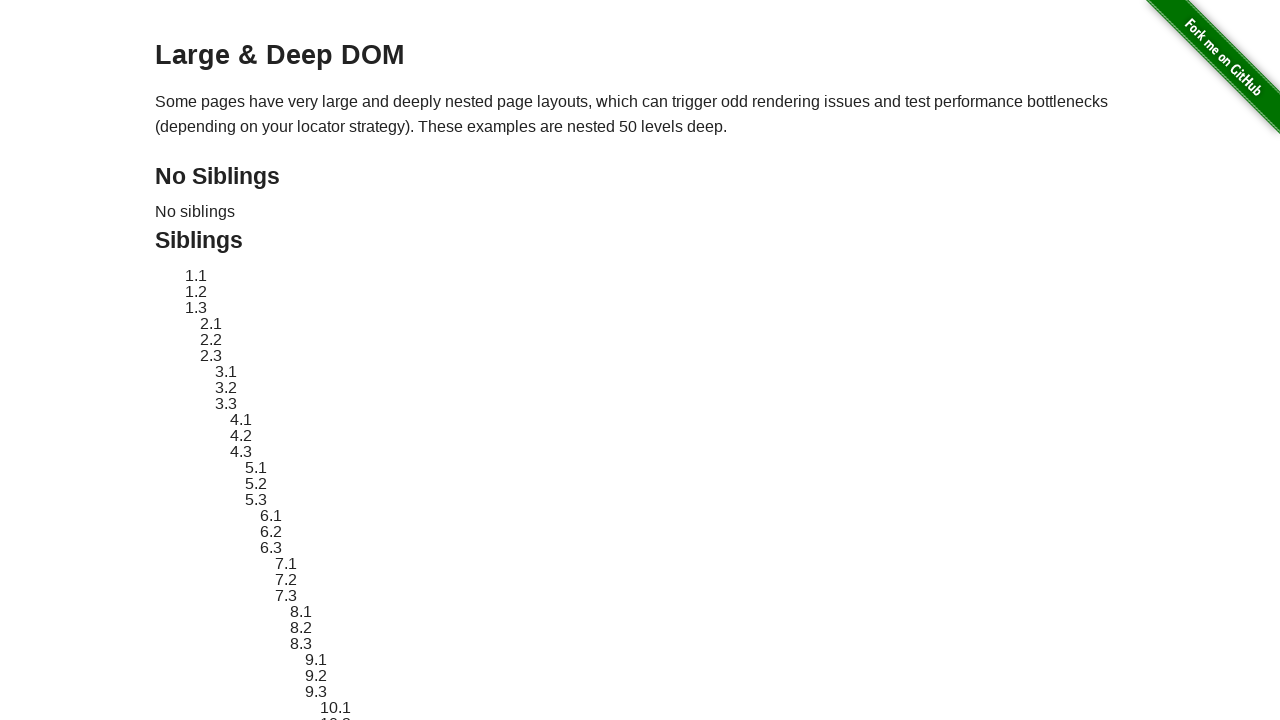

Waited for target element #sibling-2.3 to be present
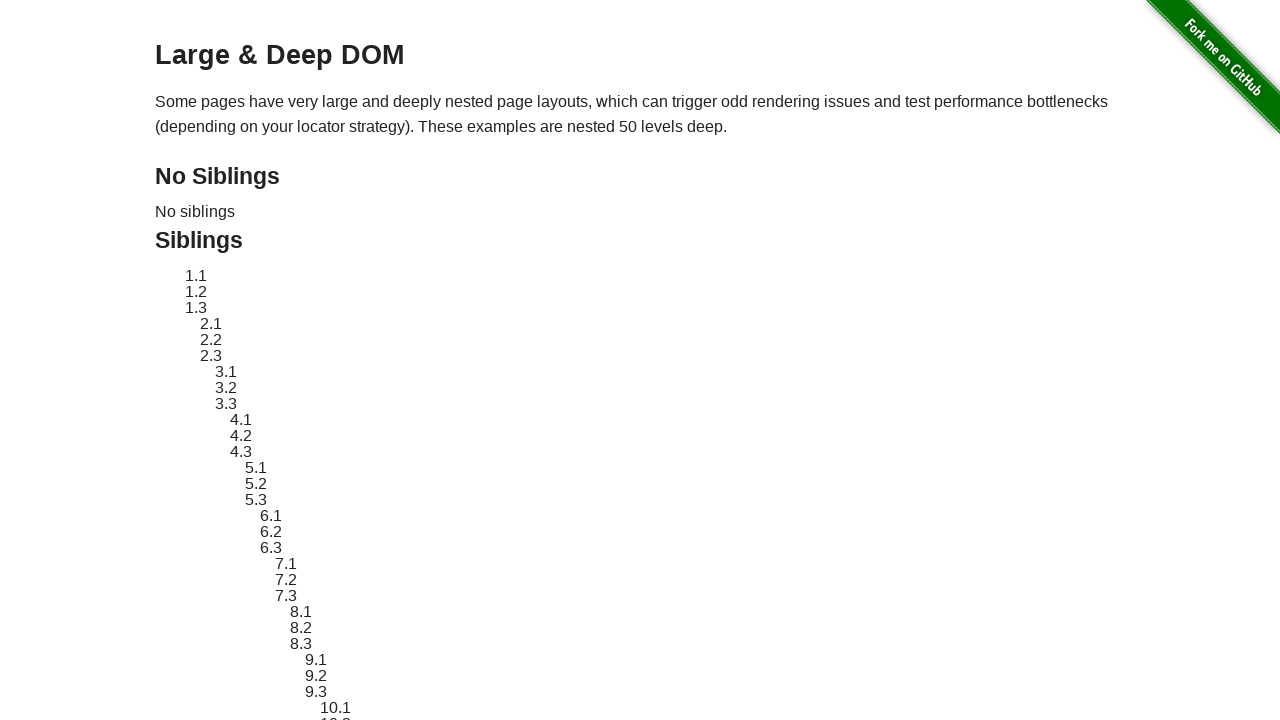

Applied red dashed border styling to target element
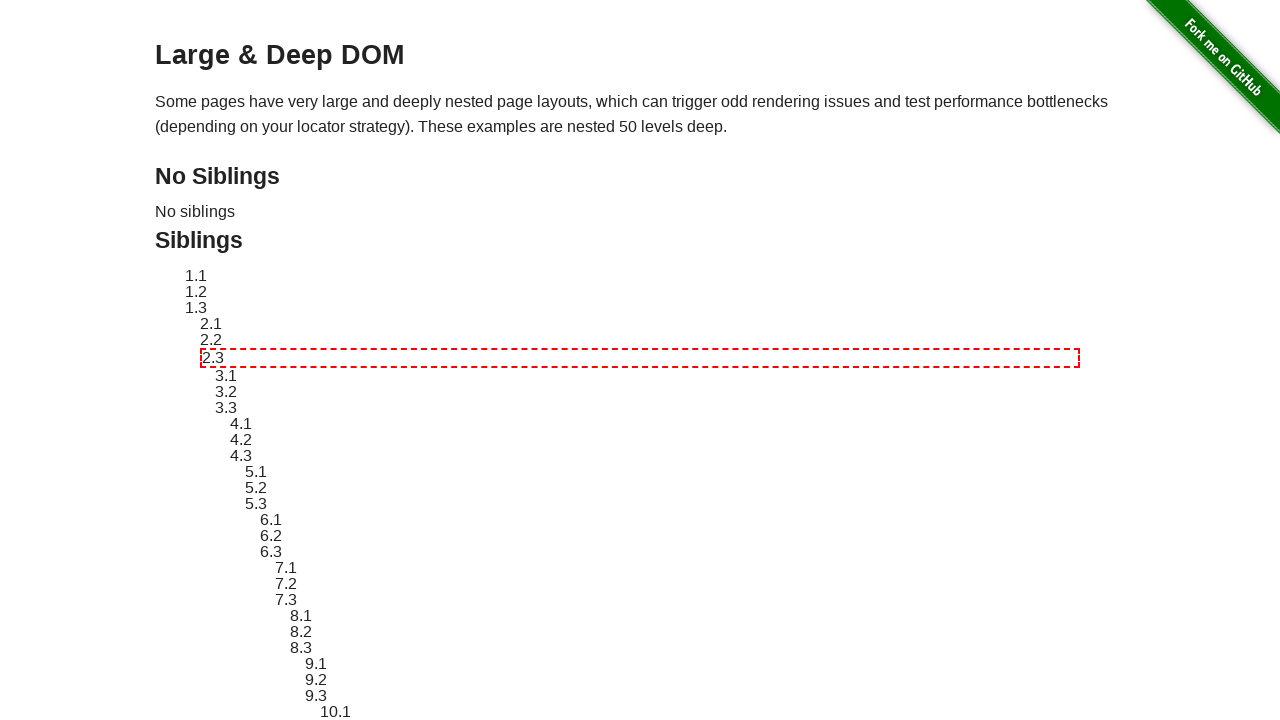

Waited 3 seconds to view the highlight effect
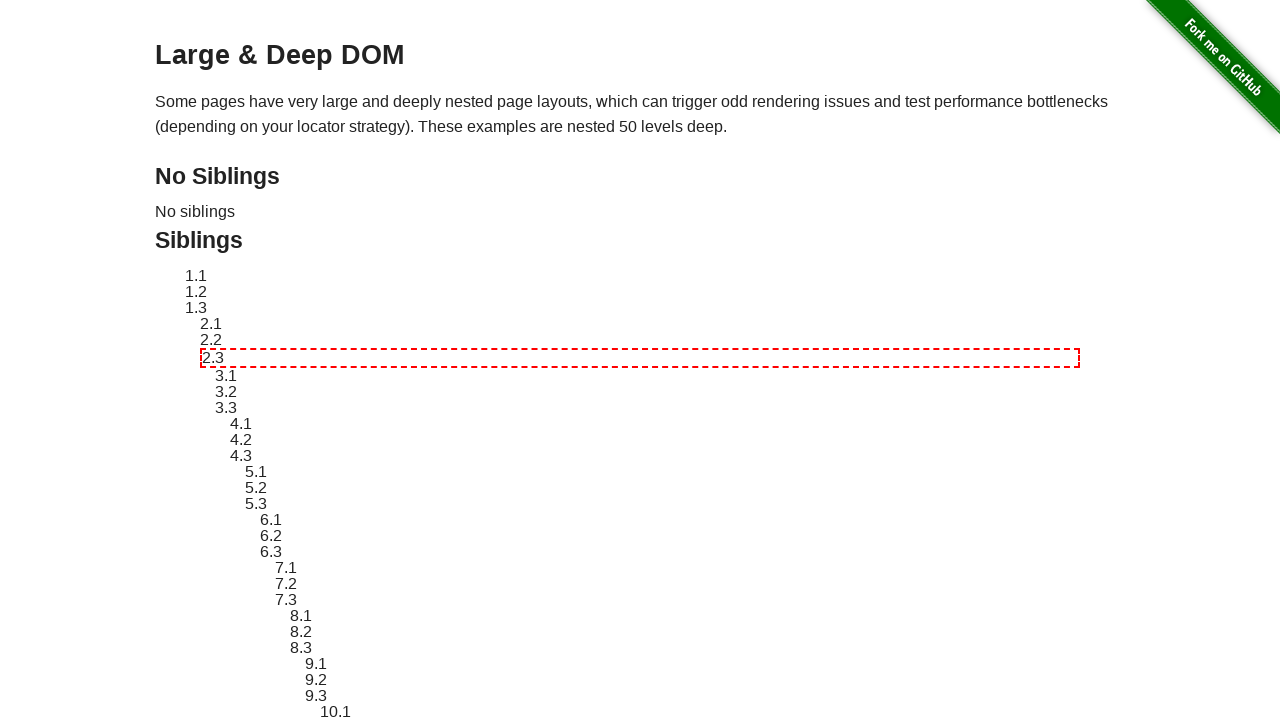

Removed styling from target element to revert highlight
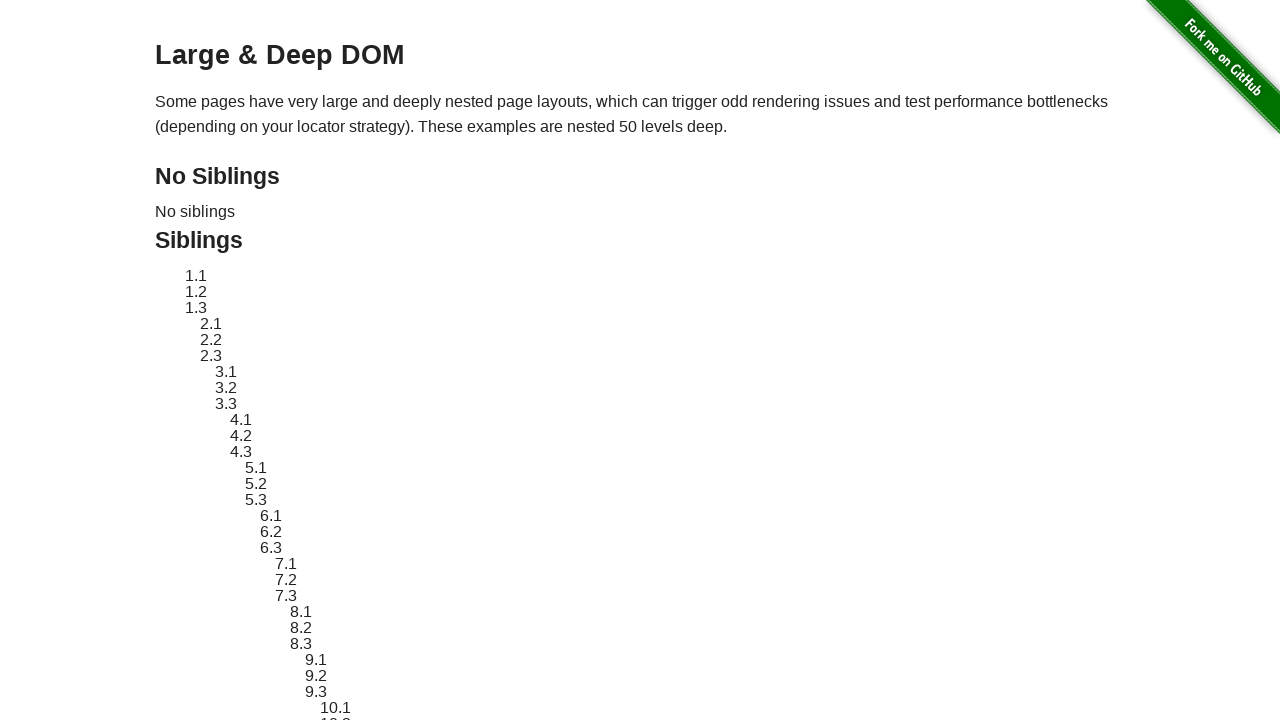

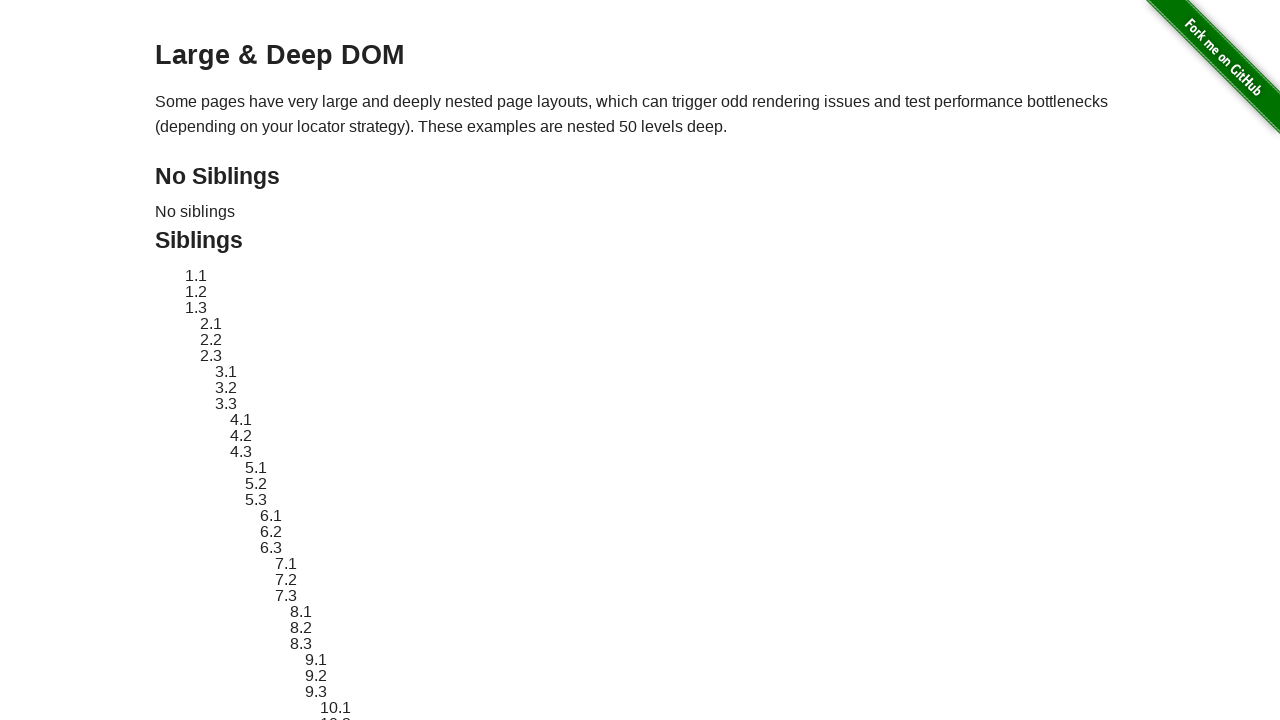